Navigates from homepage to Catalog section and back to homepage, verifying elements on each page

Starting URL: http://intershop5.skillbox.ru/

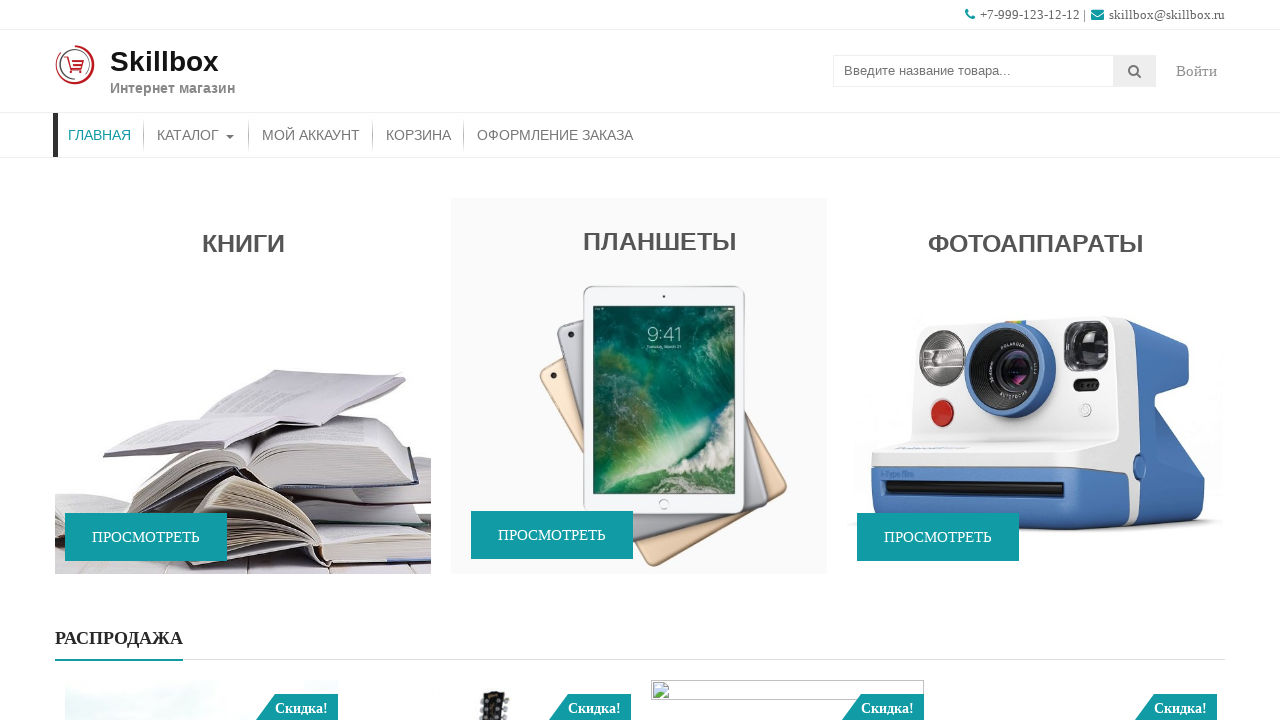

Clicked on Catalog menu item at (196, 135) on a:text('Каталог')
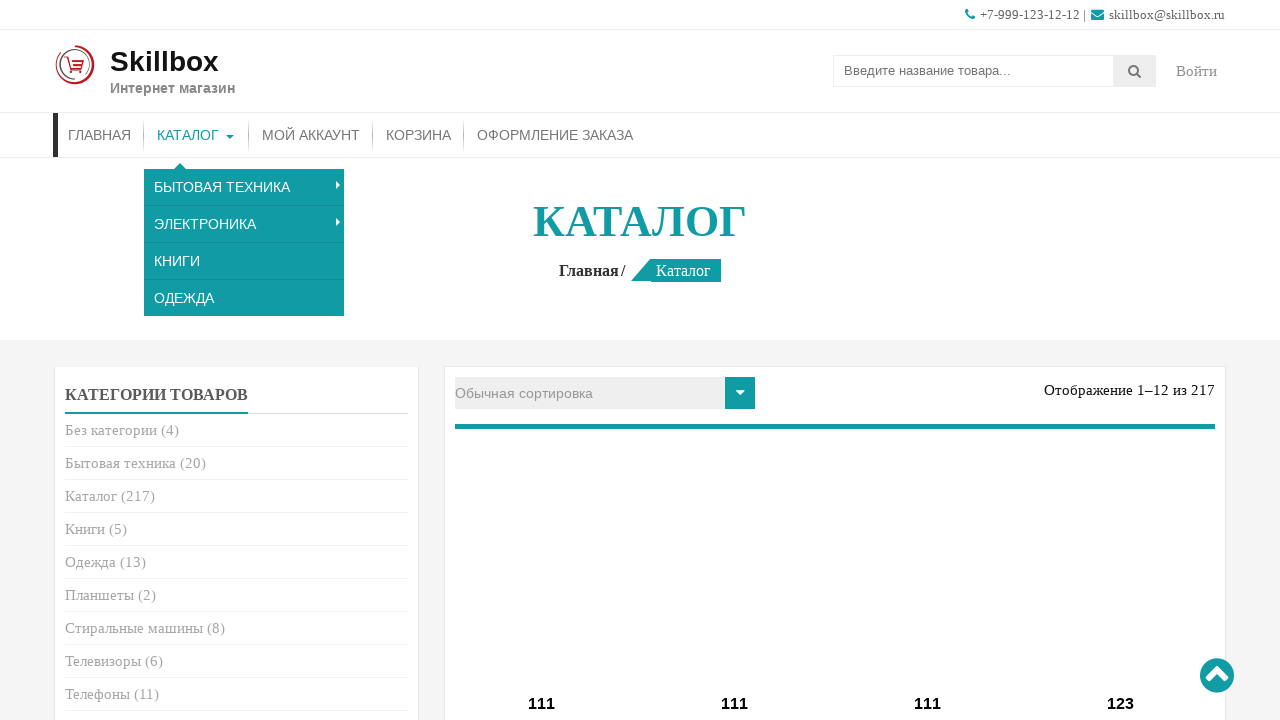

Catalog page title appeared
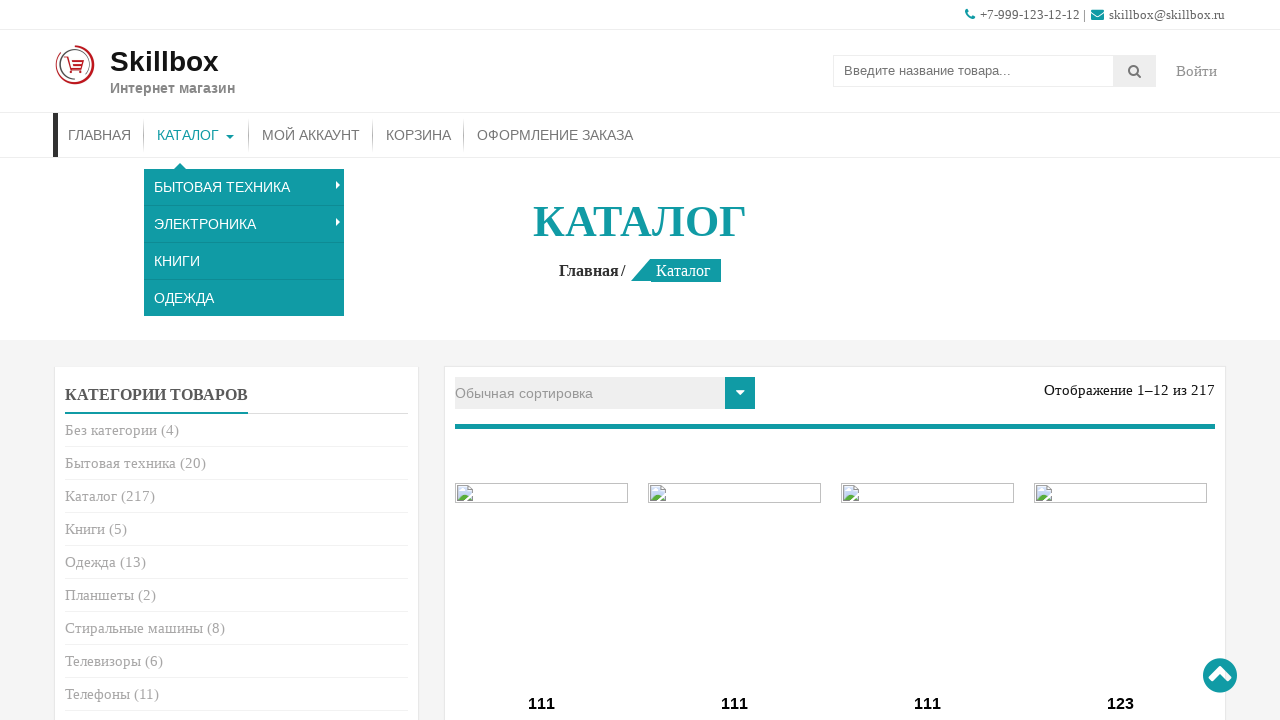

Clicked on Home menu item to return to homepage at (100, 135) on li#menu-item-26
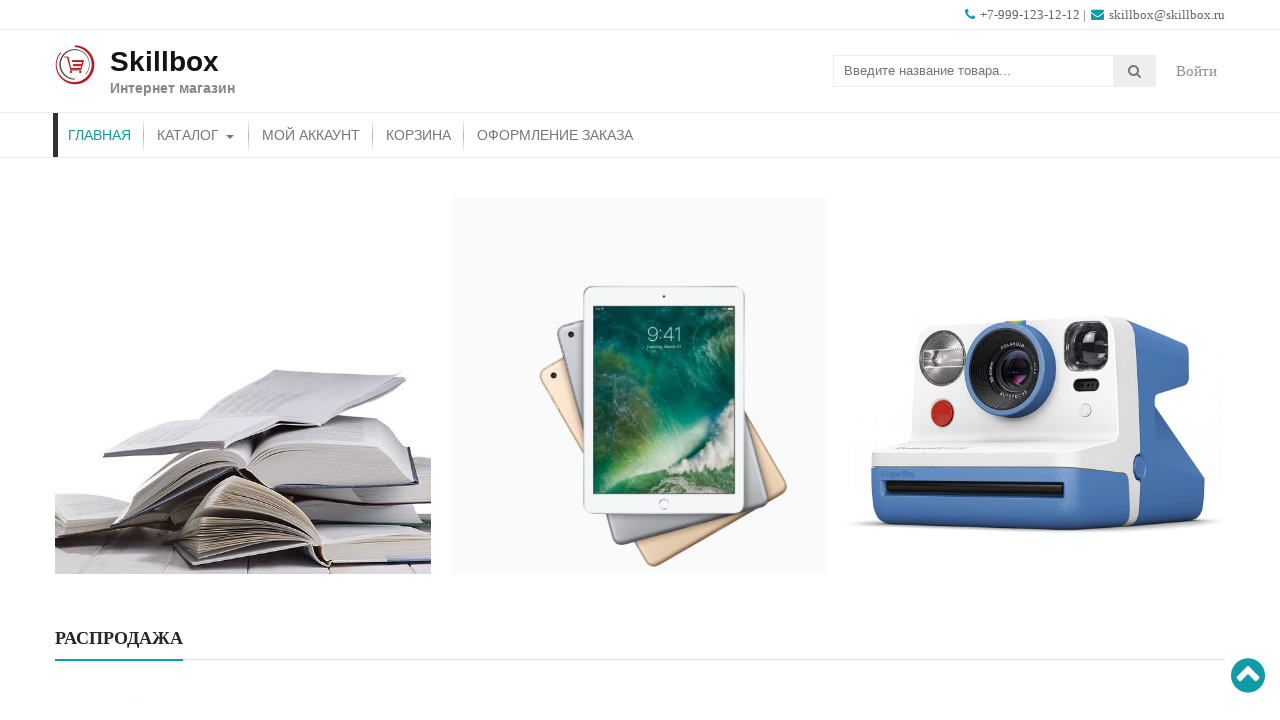

Homepage promo element loaded successfully
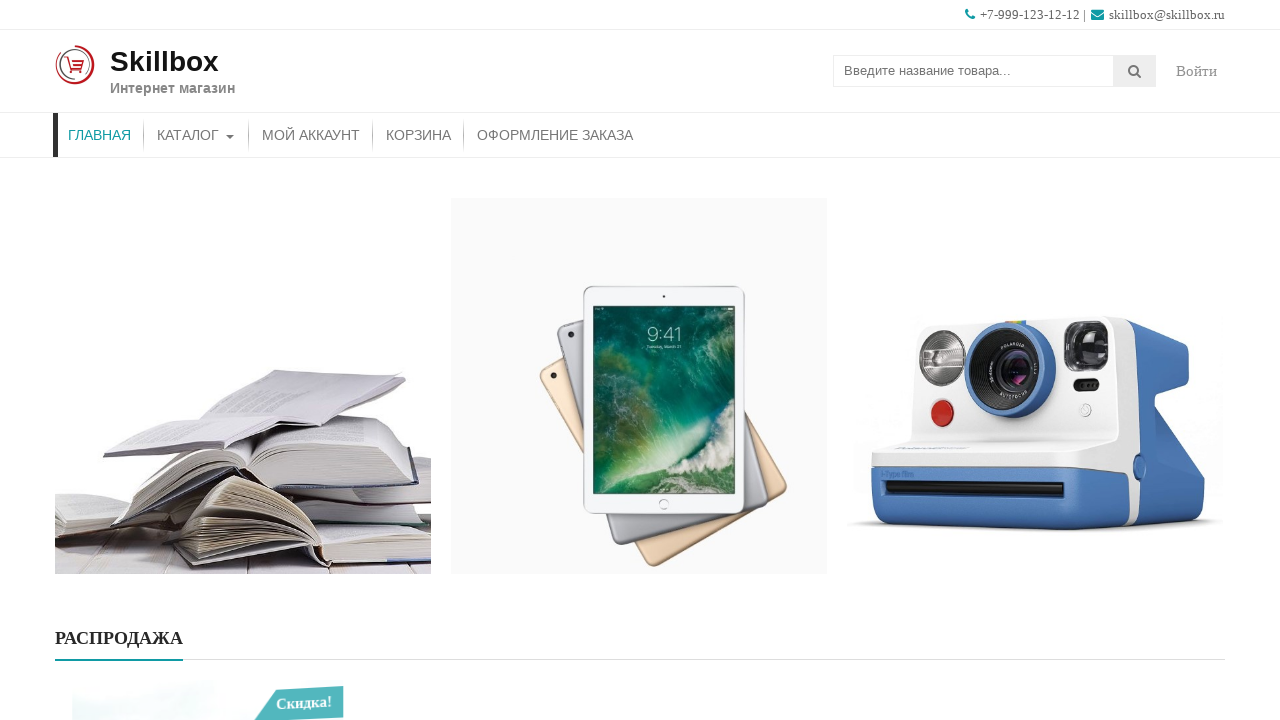

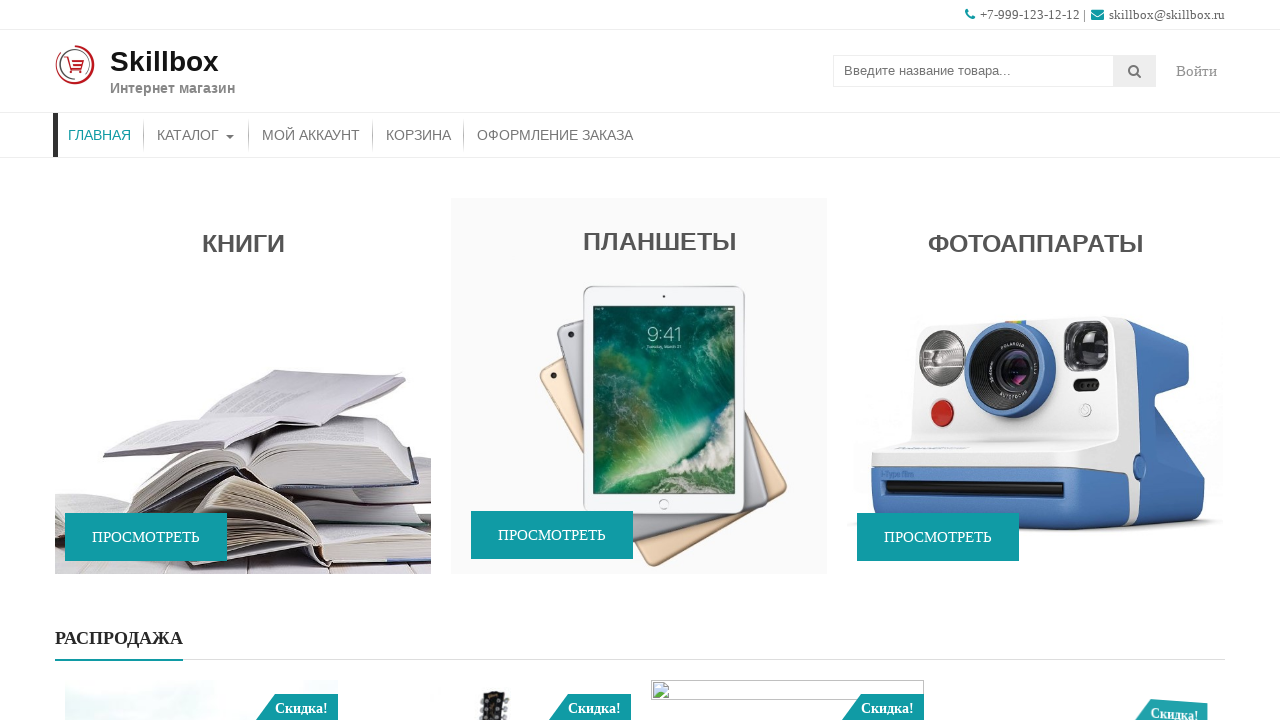